Tests the selection behavior of radio buttons and checkboxes by clicking them and verifying their selected states, including toggling a checkbox off.

Starting URL: https://automationfc.github.io/basic-form/index.html

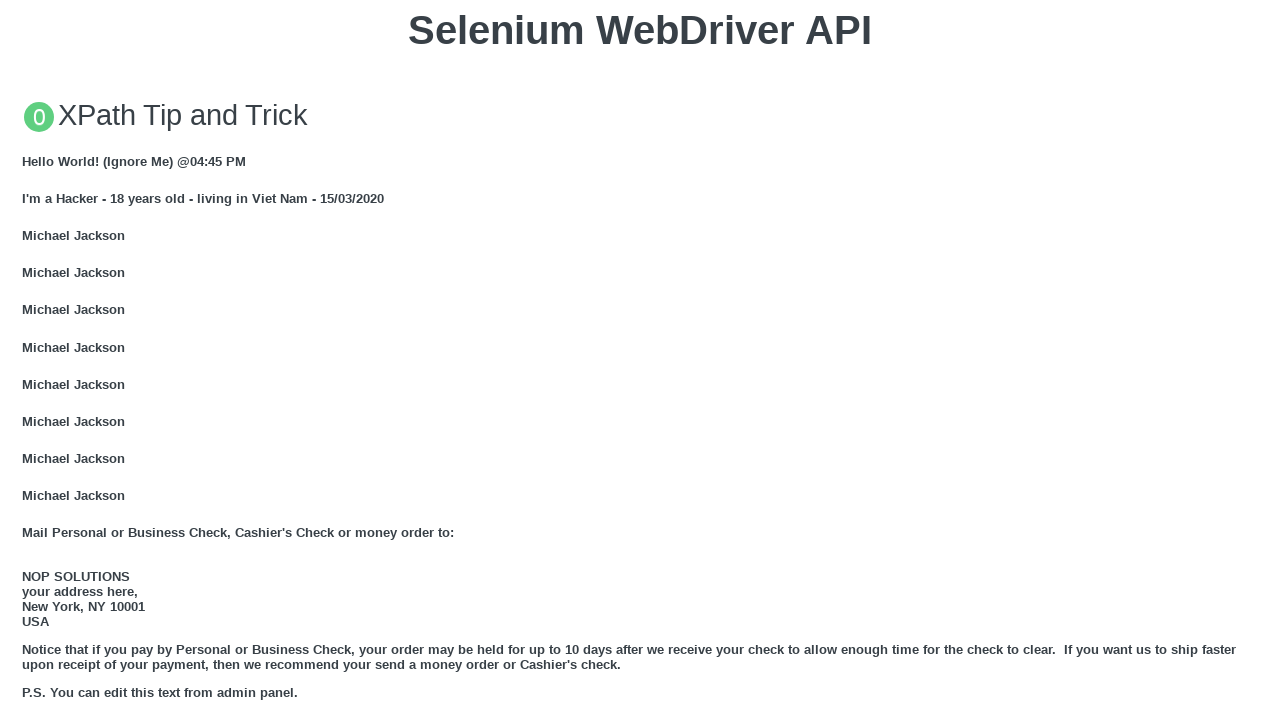

Clicked 'Under 18' radio button at (28, 360) on input#under_18
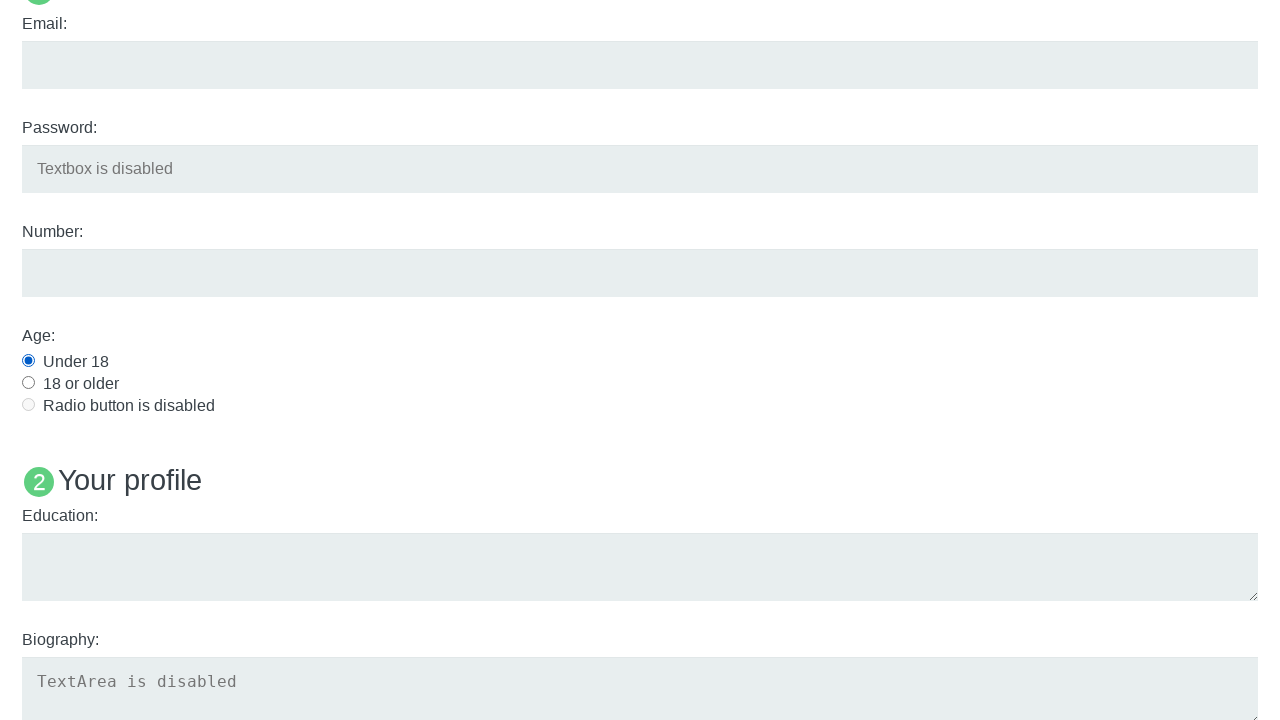

Clicked Java checkbox at (28, 361) on input#java
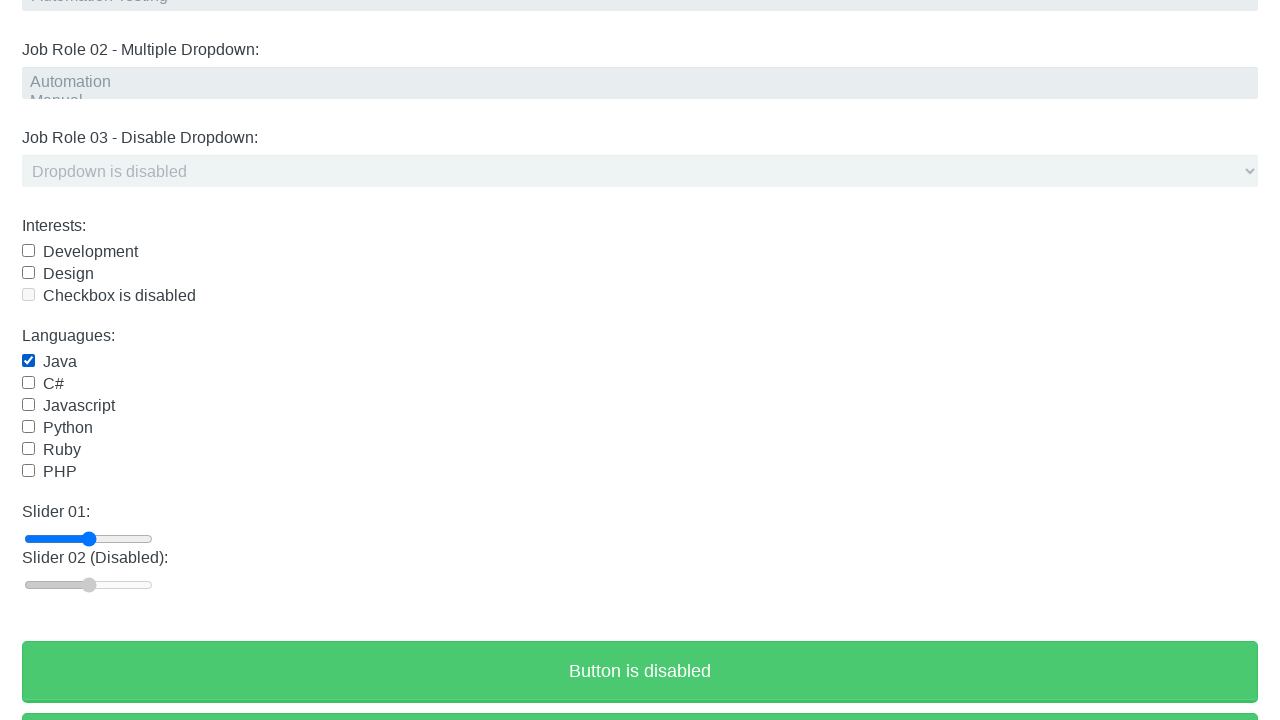

Verified 'Under 18' radio button is selected
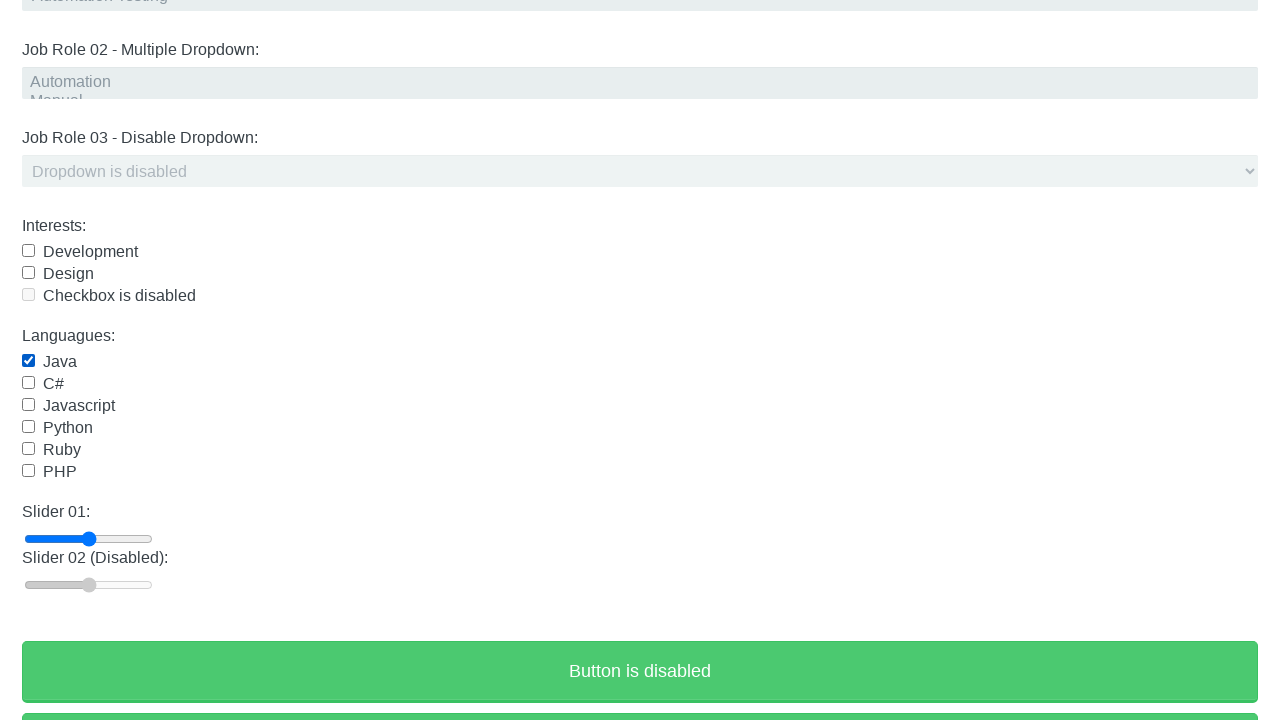

Verified Java checkbox is selected
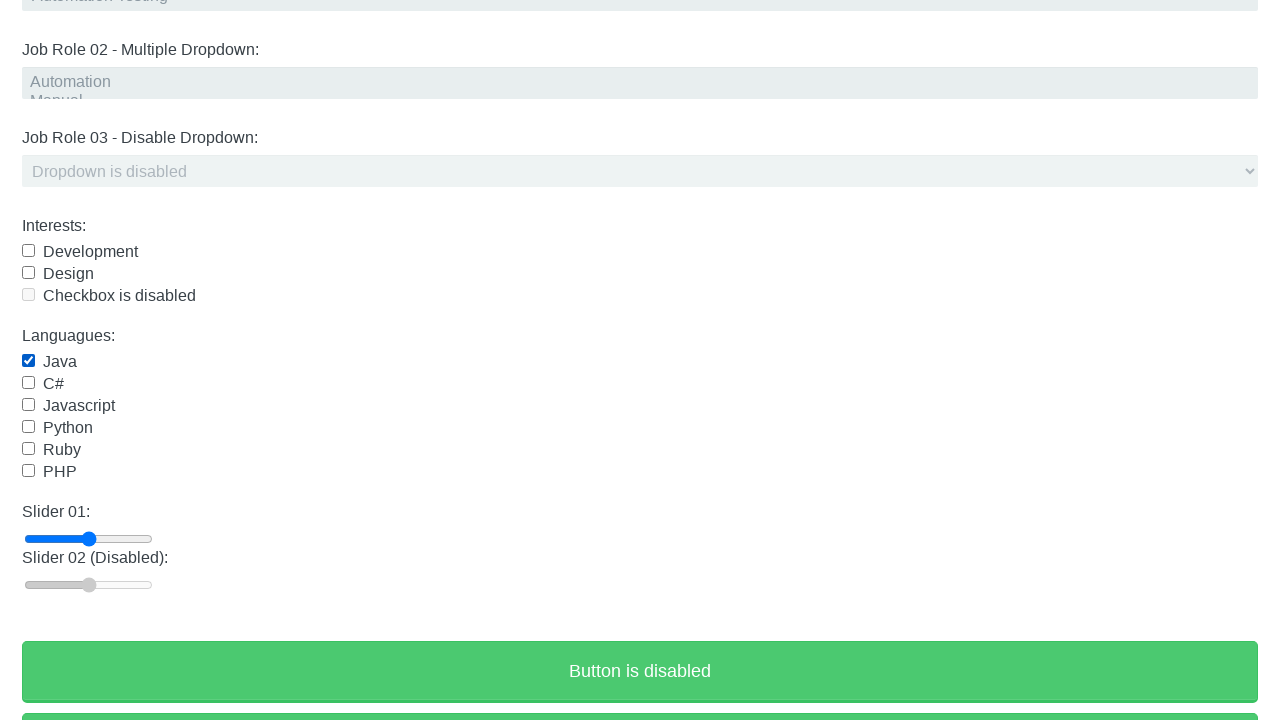

Clicked Java checkbox again to deselect at (28, 361) on input#java
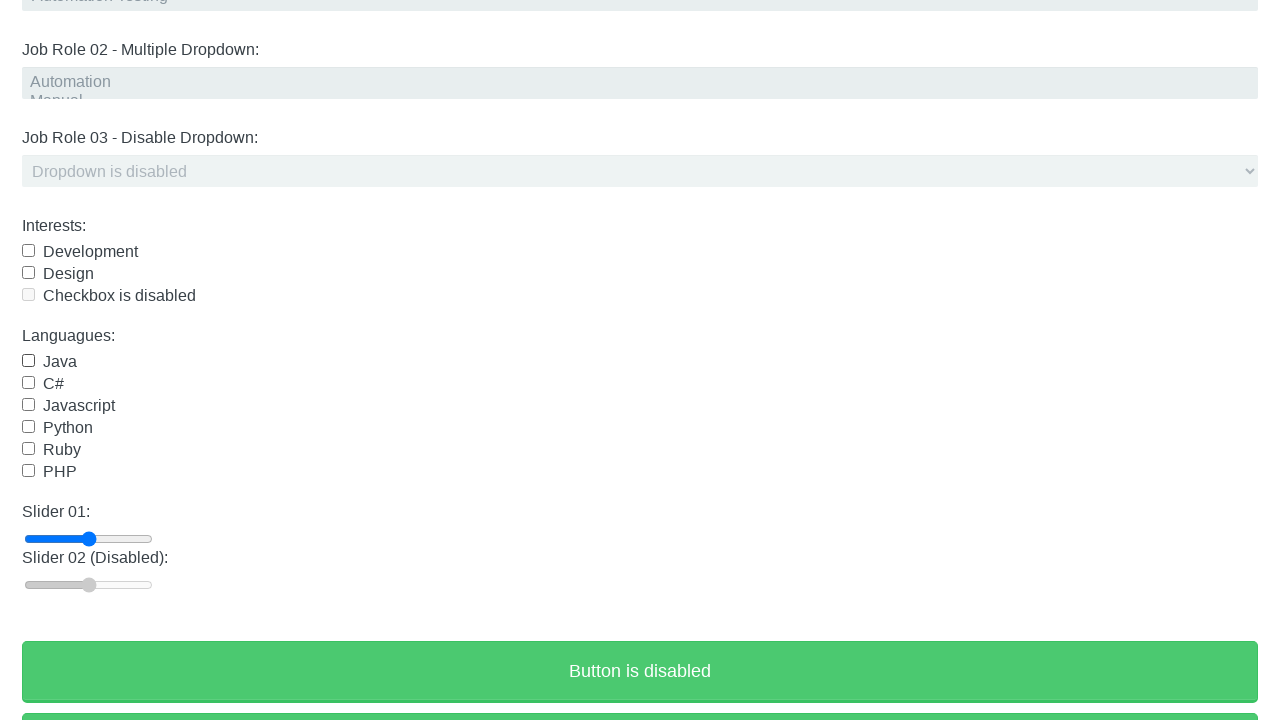

Verified Java checkbox is now deselected
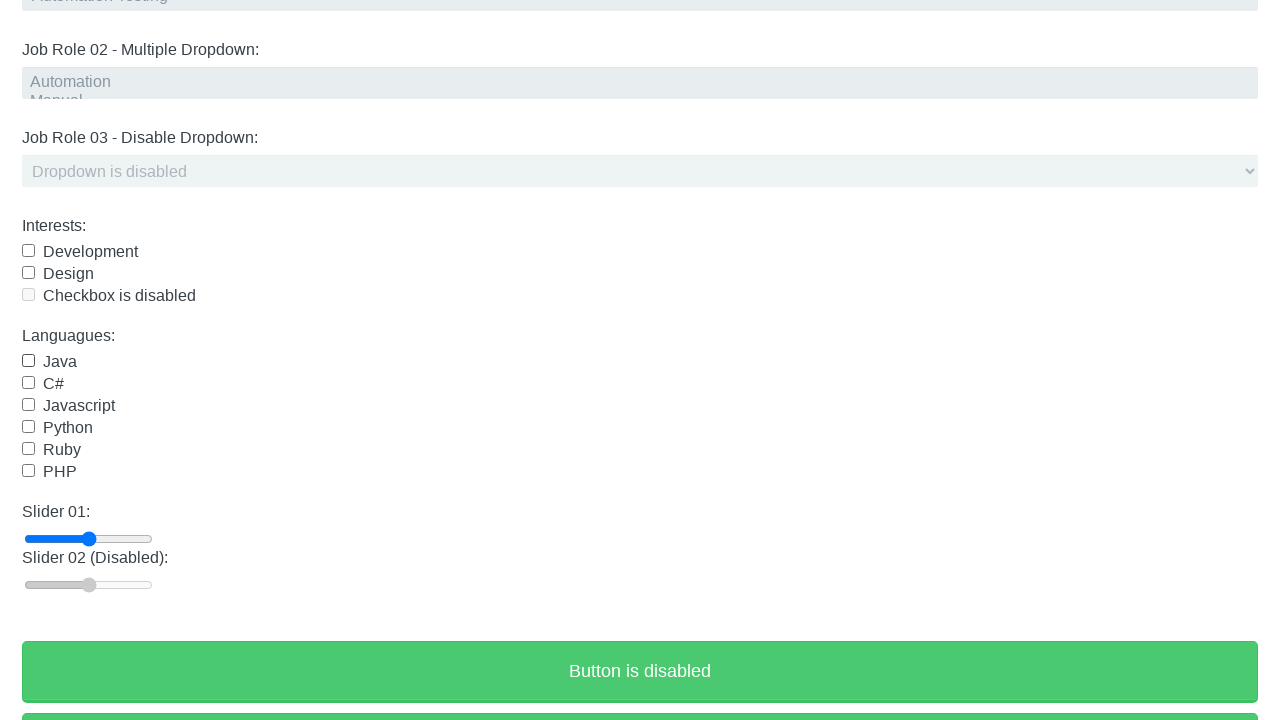

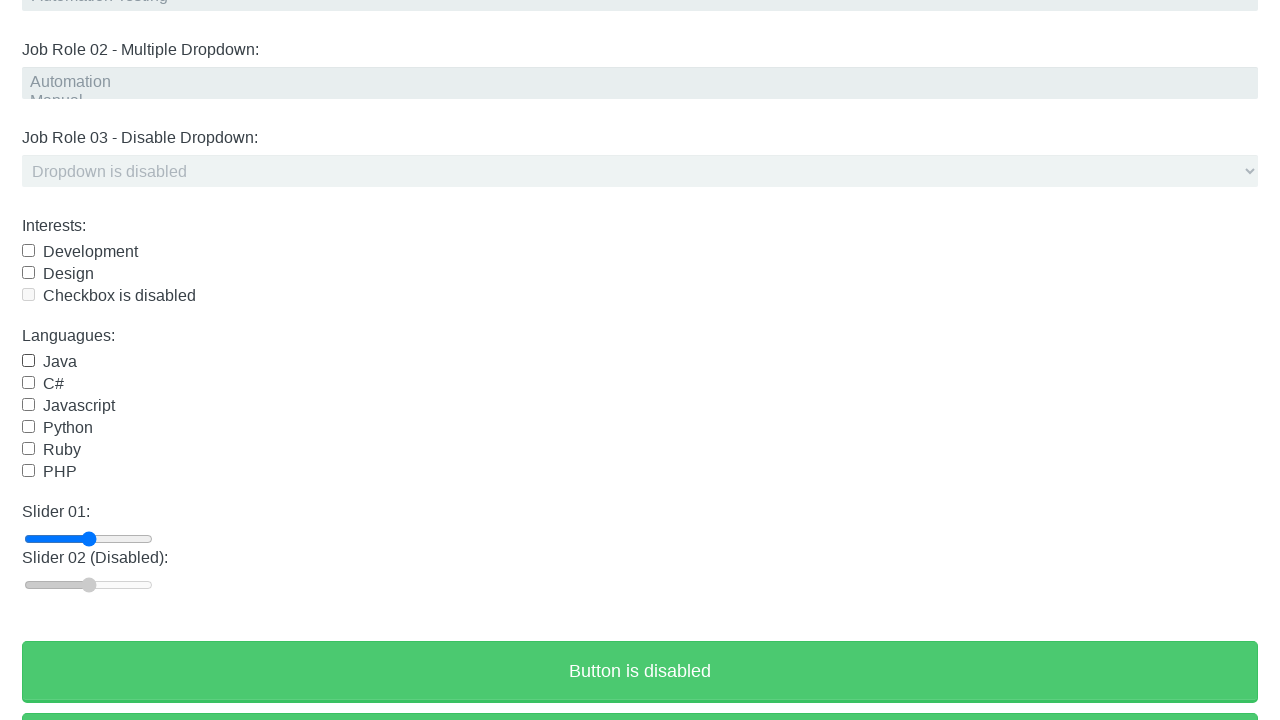